Tests keyboard and mouse interactions by navigating to a form page, entering text in a field, pressing Enter, and performing mouse actions including click and right-click on a button

Starting URL: https://formy-project.herokuapp.com/

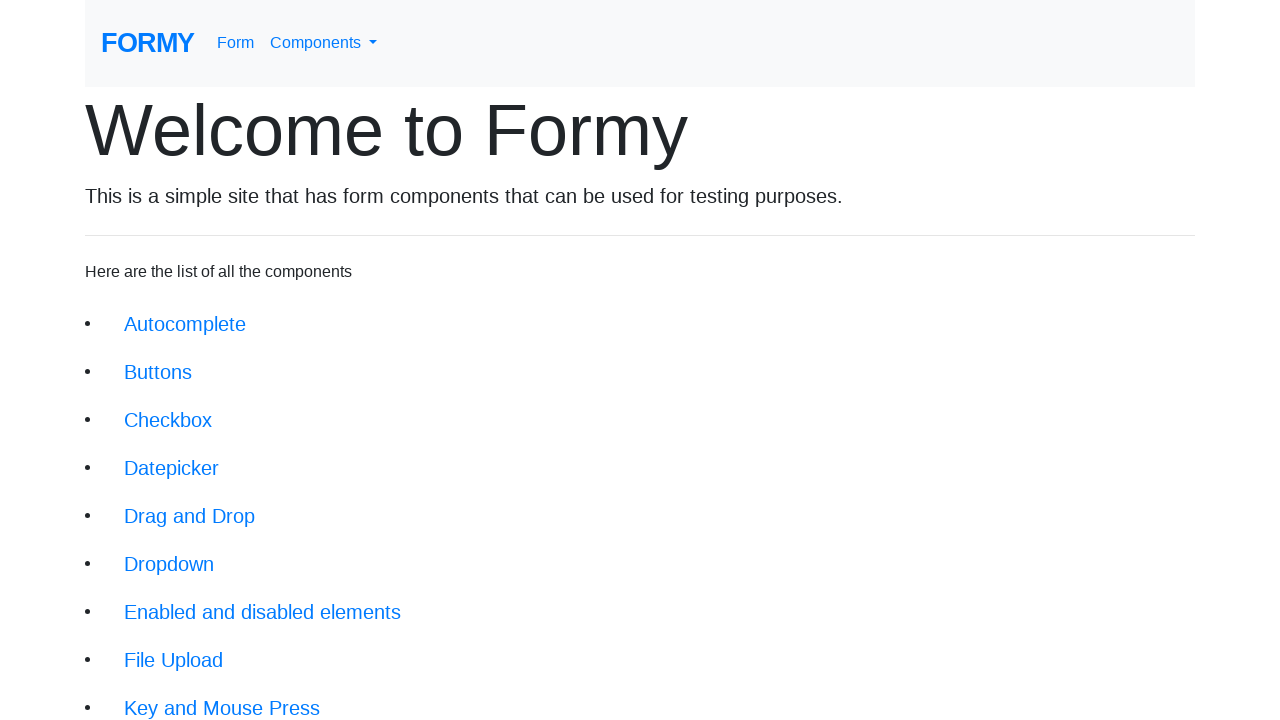

Clicked on the Key and Mouse Actions link (9th item in the list) at (222, 696) on xpath=/html/body/div/div/li[9]/a
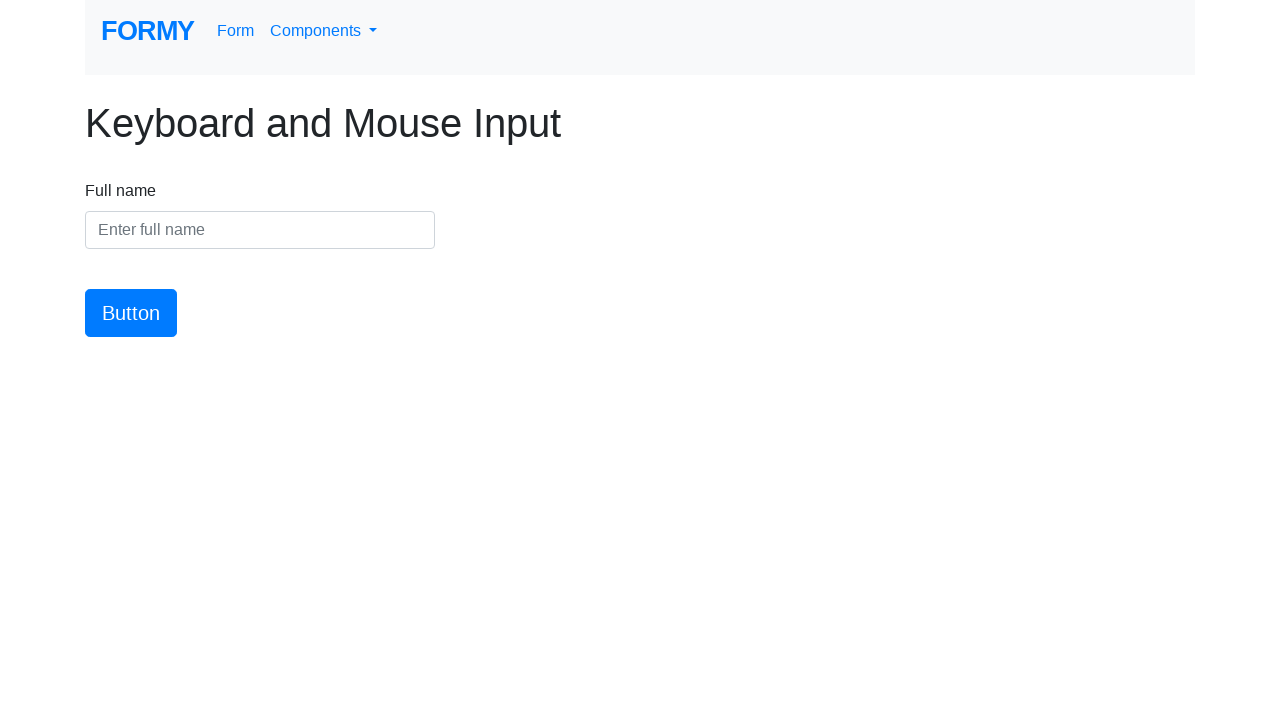

Waited for the page to load (networkidle)
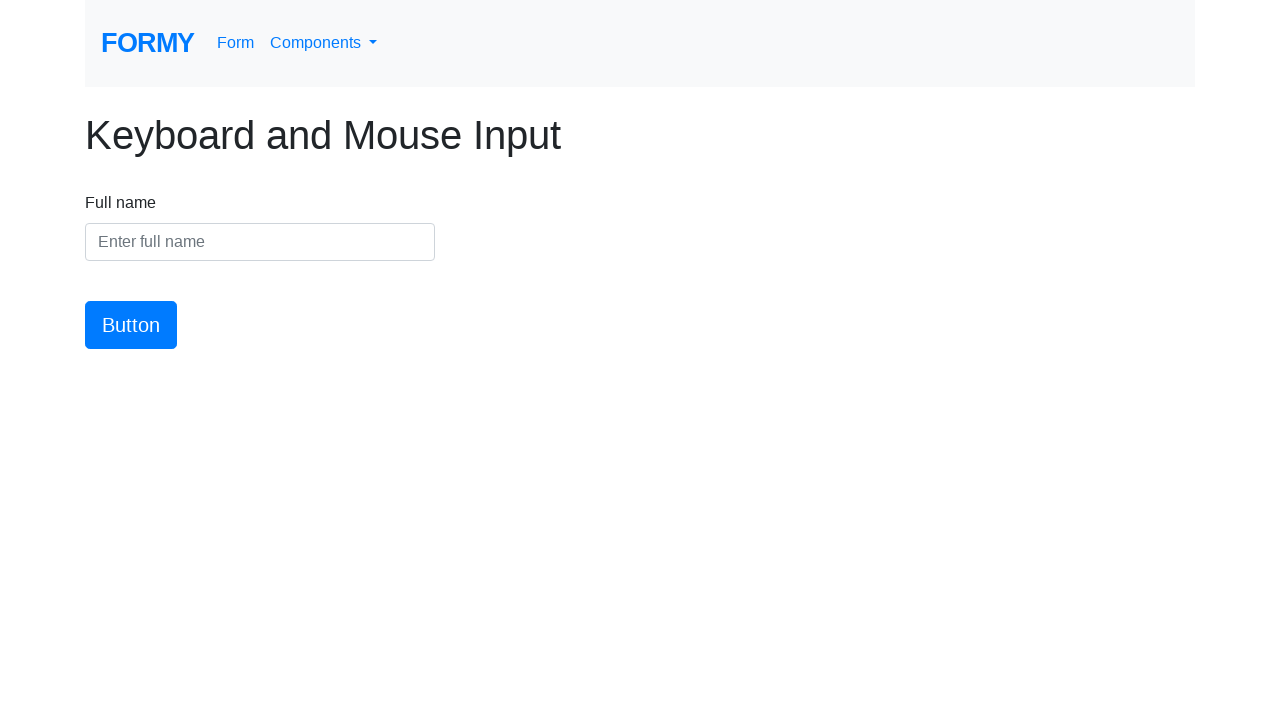

Filled the name field with 'Habeeba' on #name
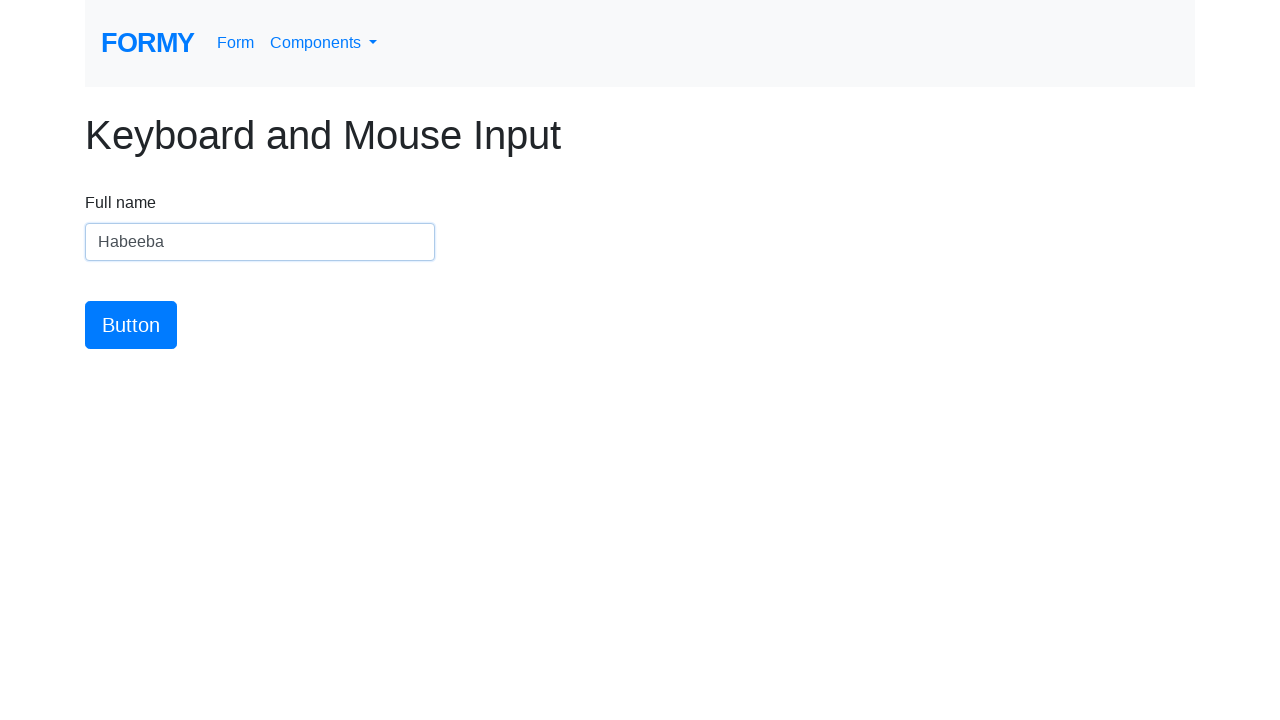

Pressed Enter key in the name field on #name
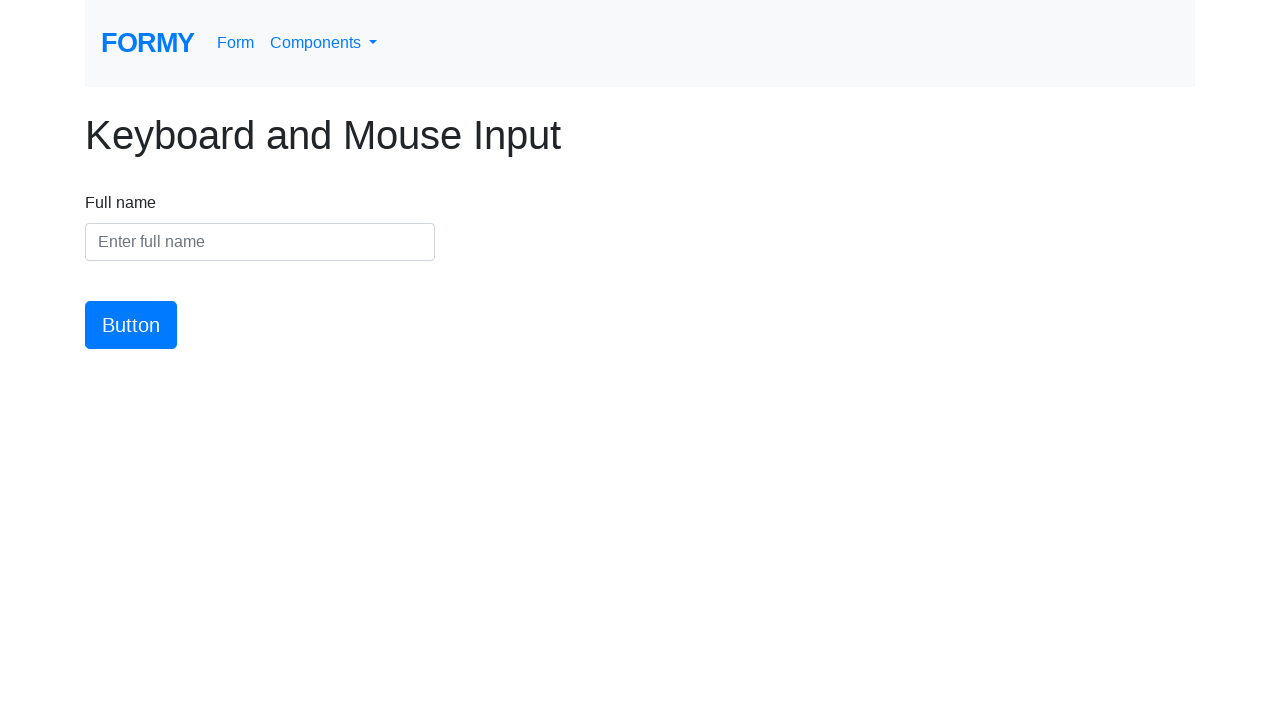

Clicked on the button element at (131, 325) on #button
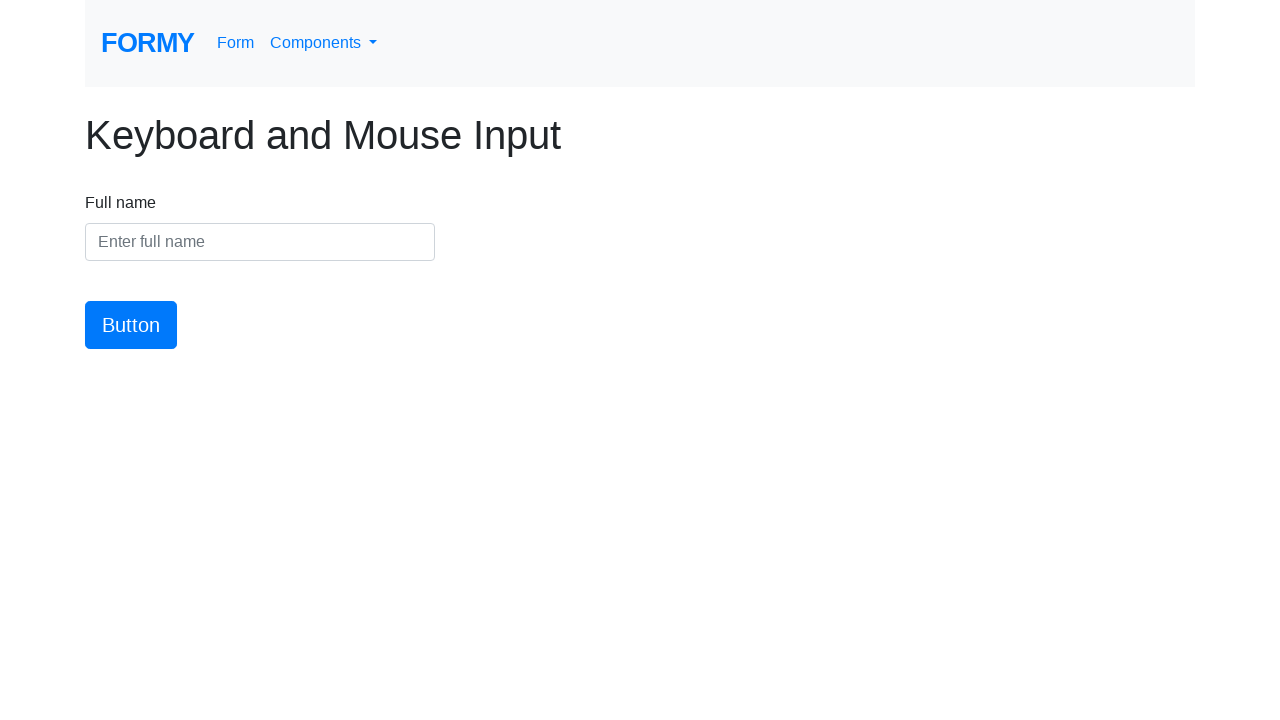

Right-clicked on the button element at (131, 325) on #button
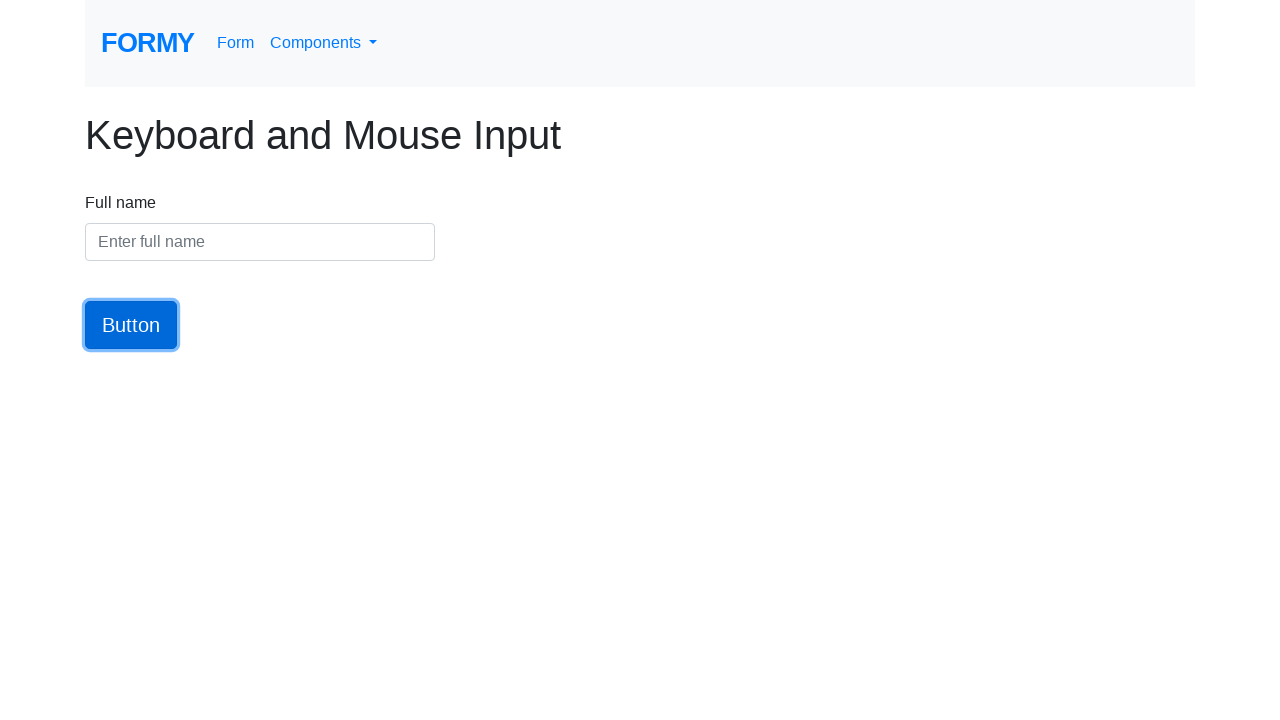

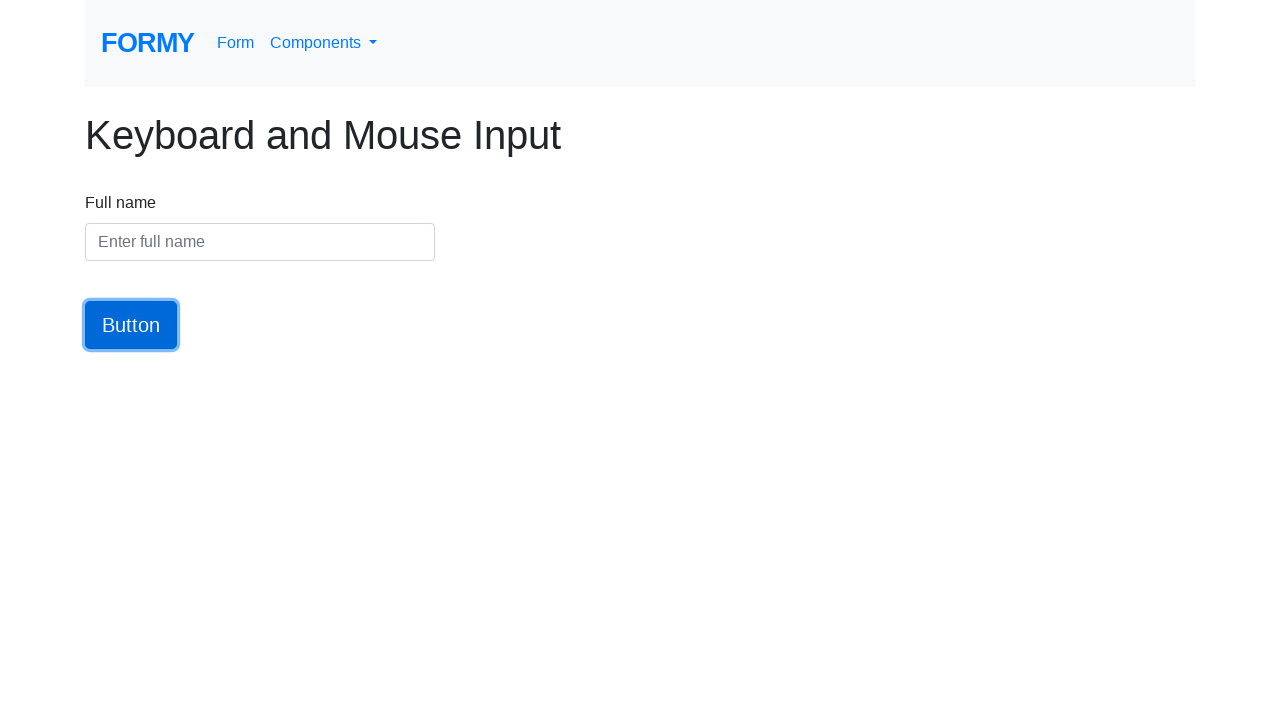